Tests checkbox interaction by toggling the state of two checkboxes - checking the first unchecked checkbox and unchecking the second checked checkbox

Starting URL: http://the-internet.herokuapp.com/checkboxes

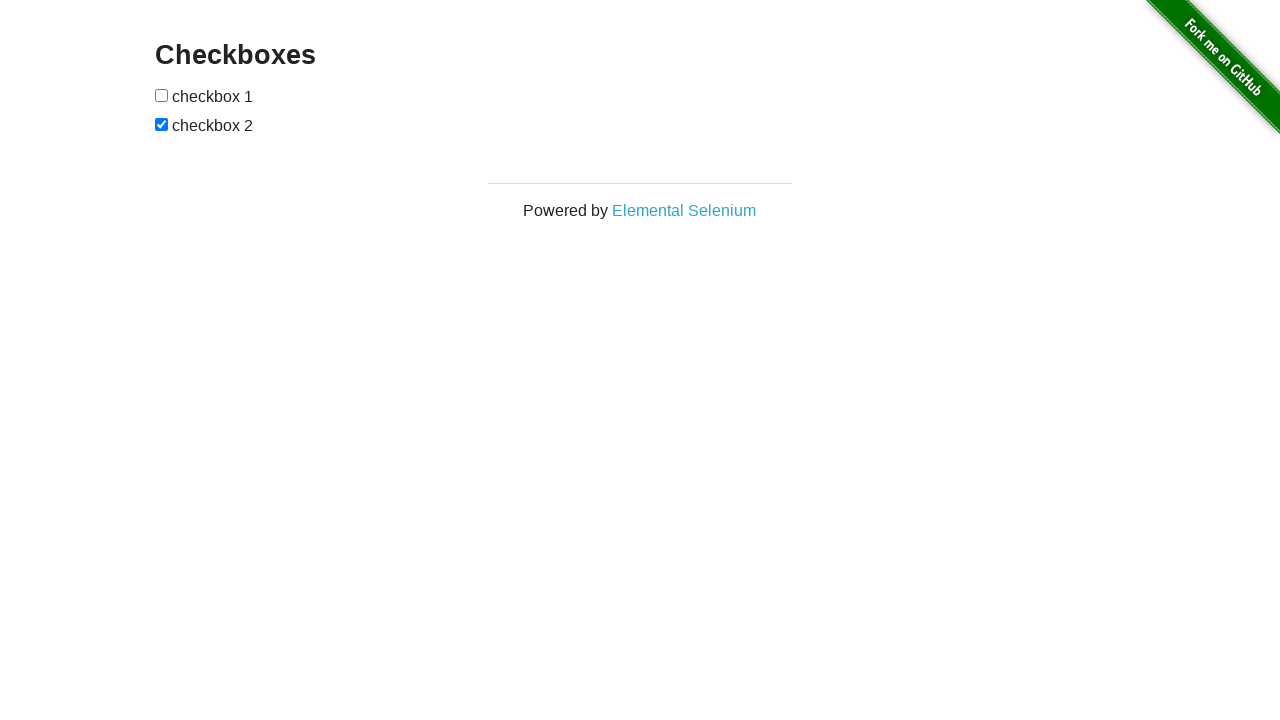

Clicked first checkbox to check it at (162, 95) on [type=checkbox]:nth-child(1)
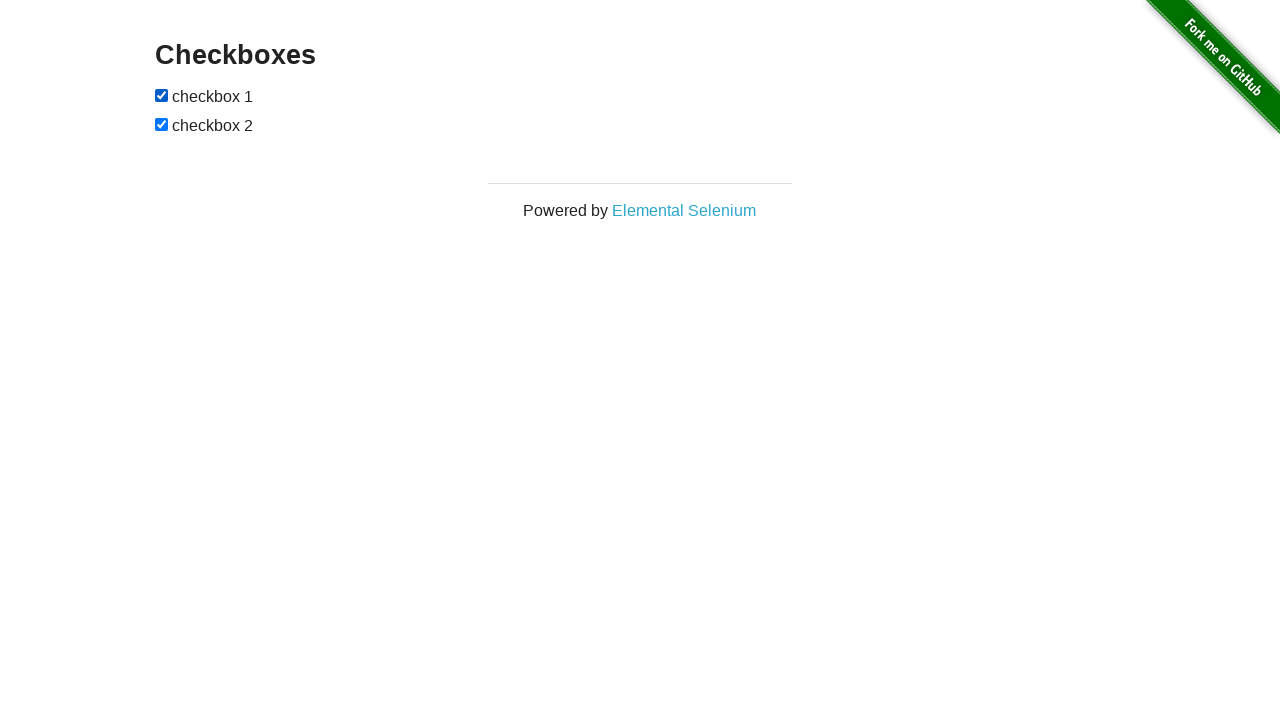

Clicked second checkbox to uncheck it at (162, 124) on [type=checkbox]:nth-child(3)
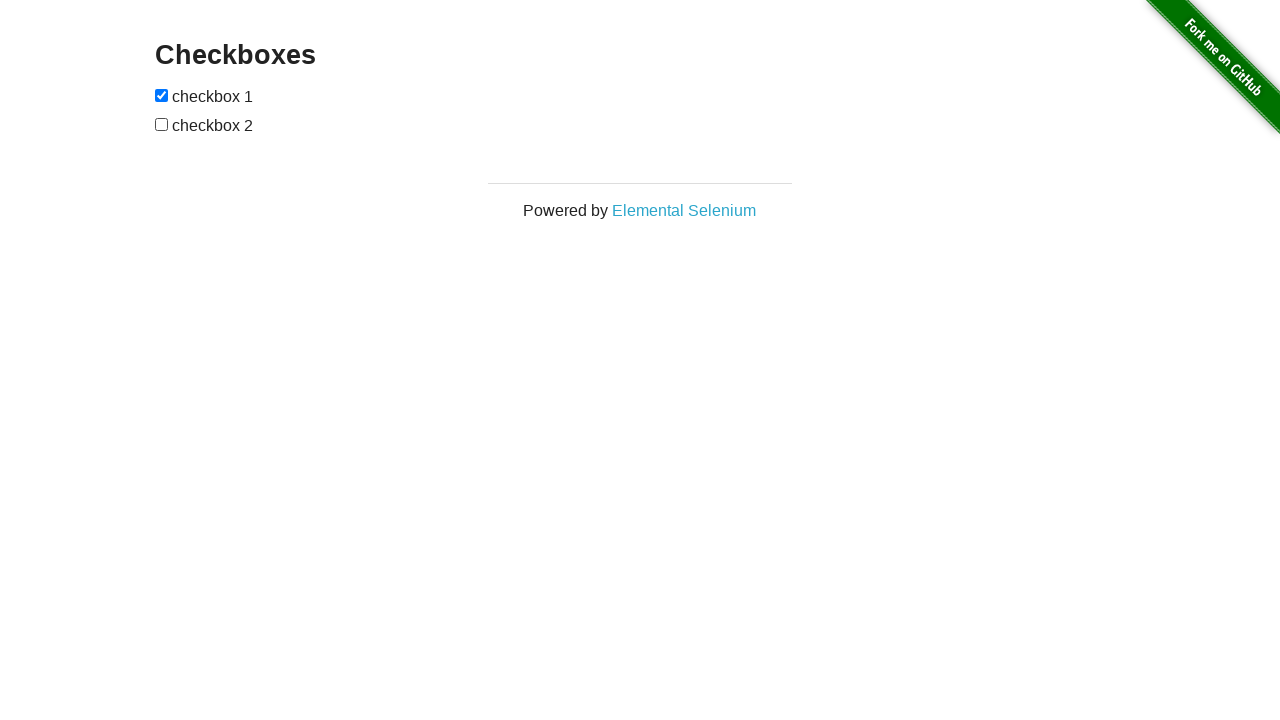

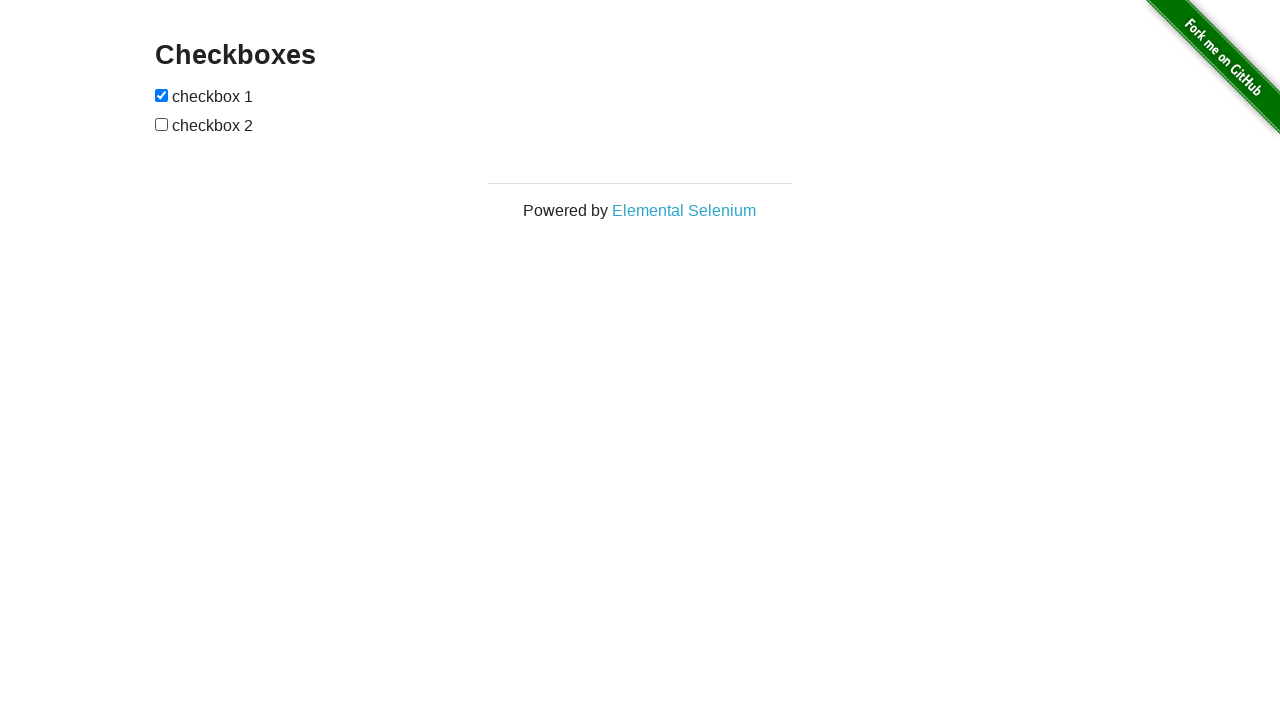